Tests contact form submission with all fields left blank

Starting URL: https://www.demoblaze.com/index.html

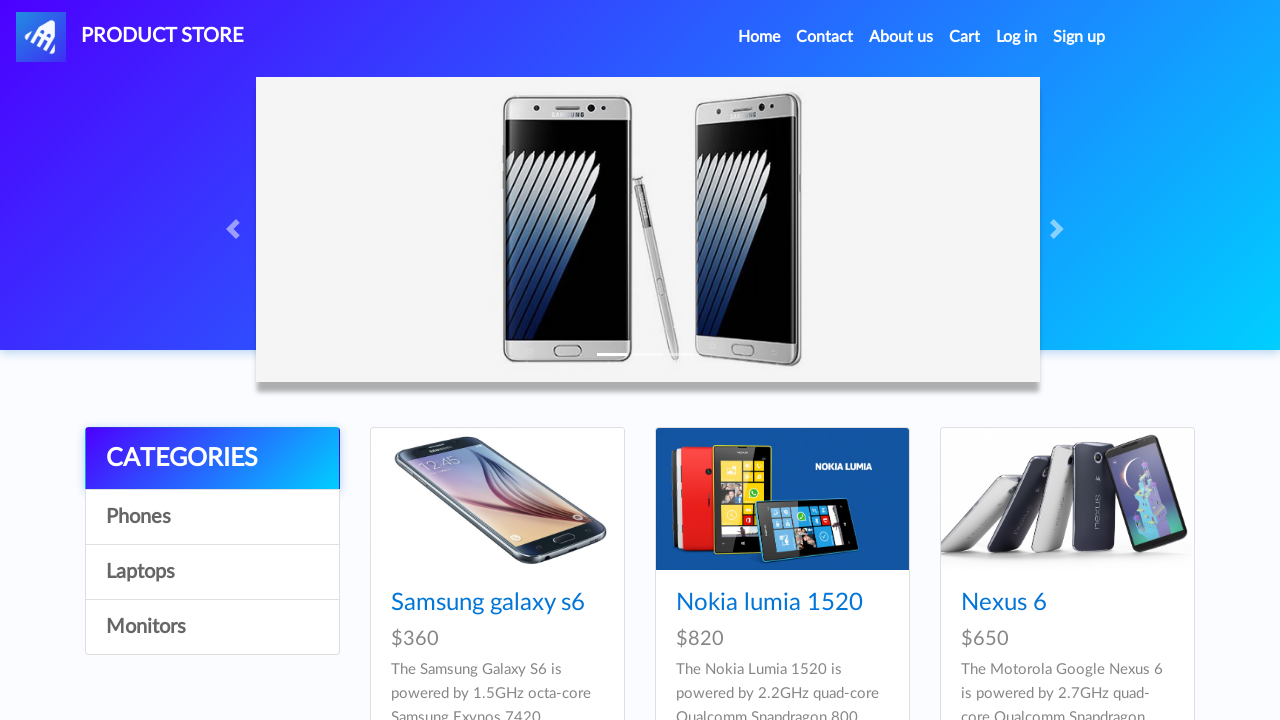

Clicked on Contact link at (825, 37) on xpath=//a[contains(text(),'Contact')]
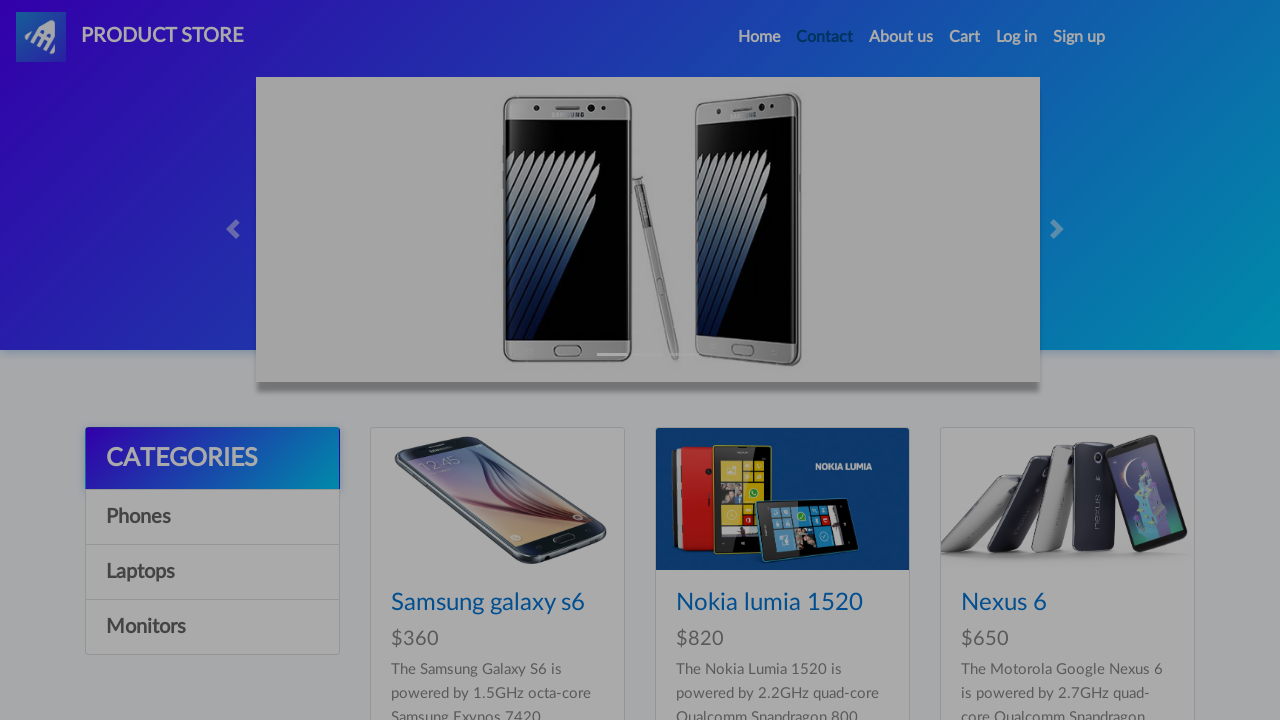

Contact form modal appeared and email field is visible
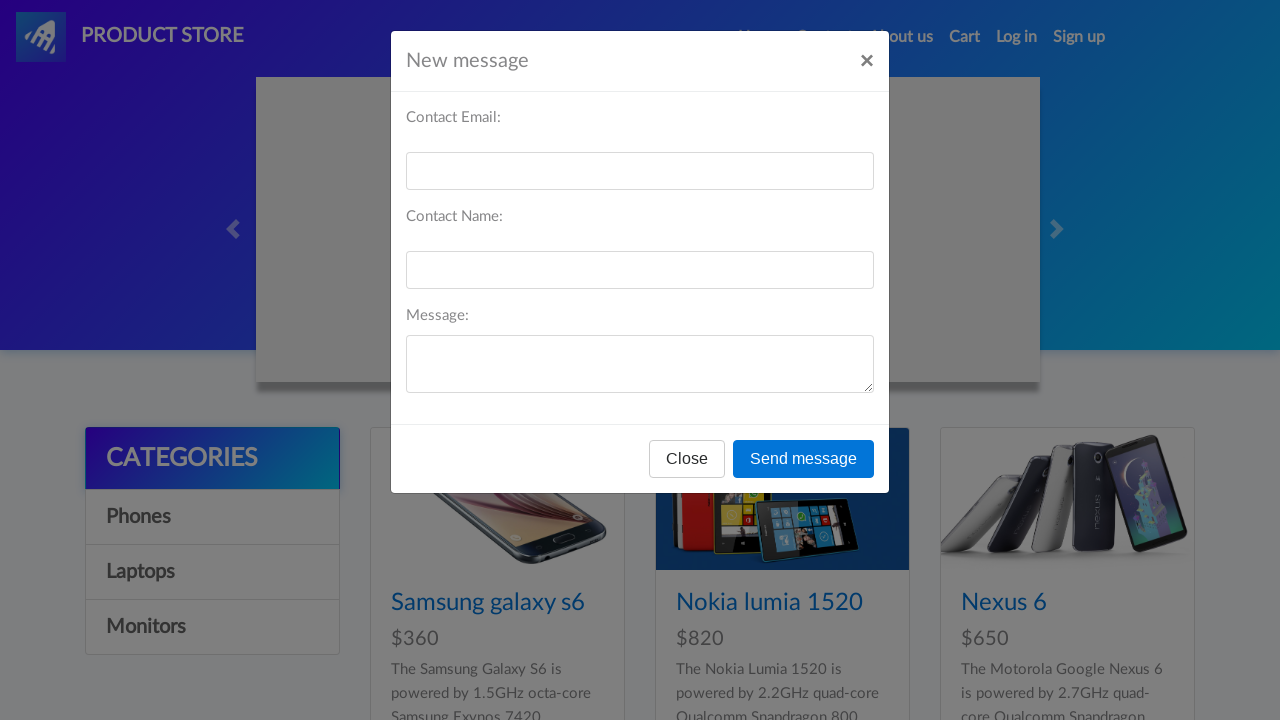

Left email field blank on #recipient-email
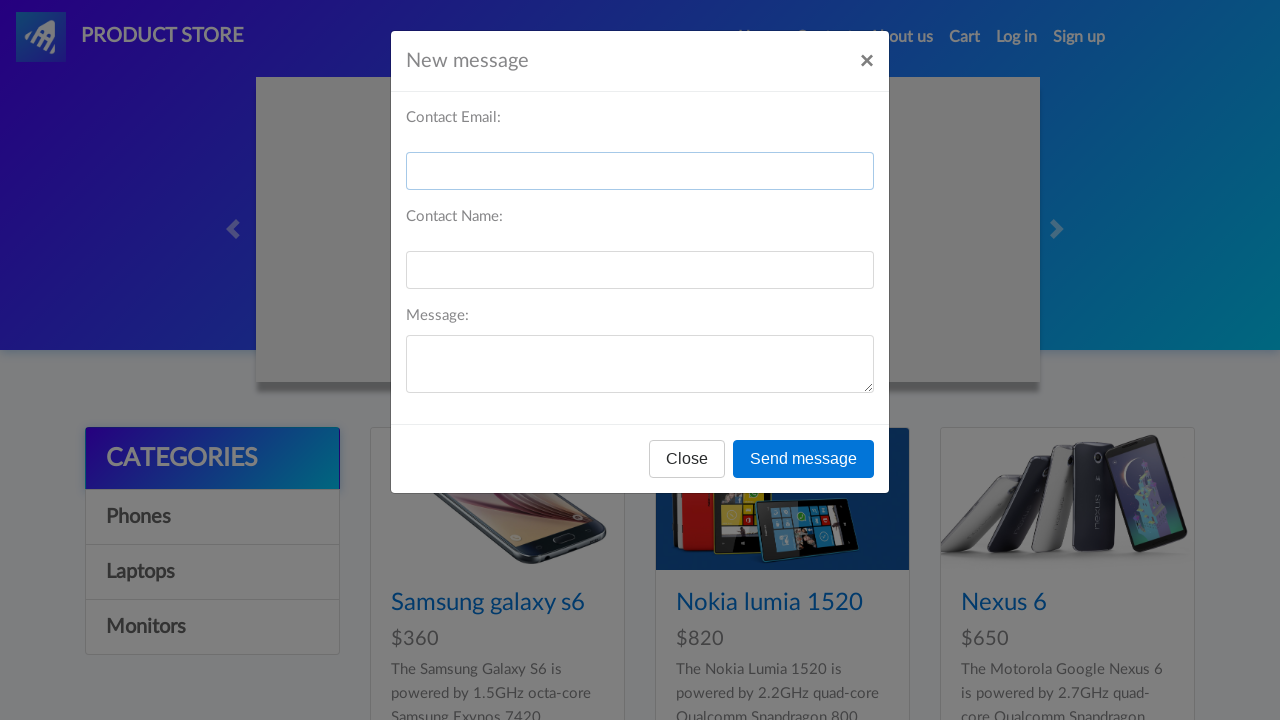

Left name field blank on #recipient-name
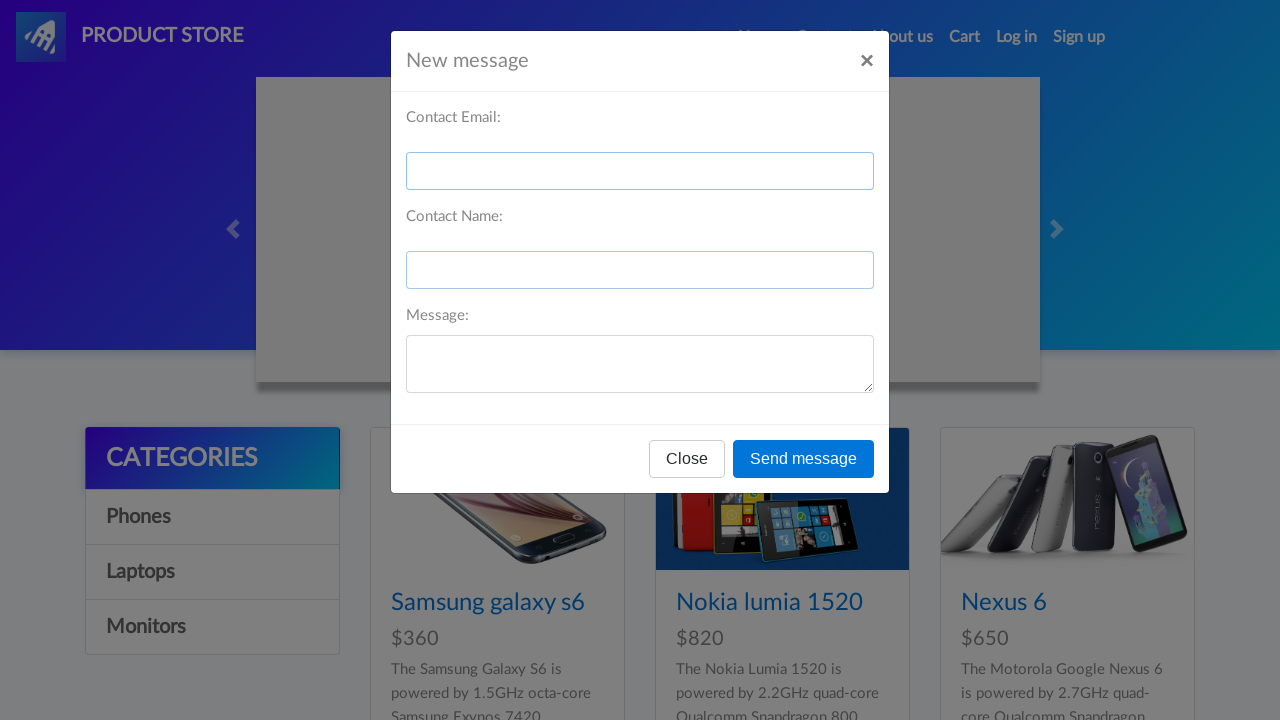

Left message field blank on #message-text
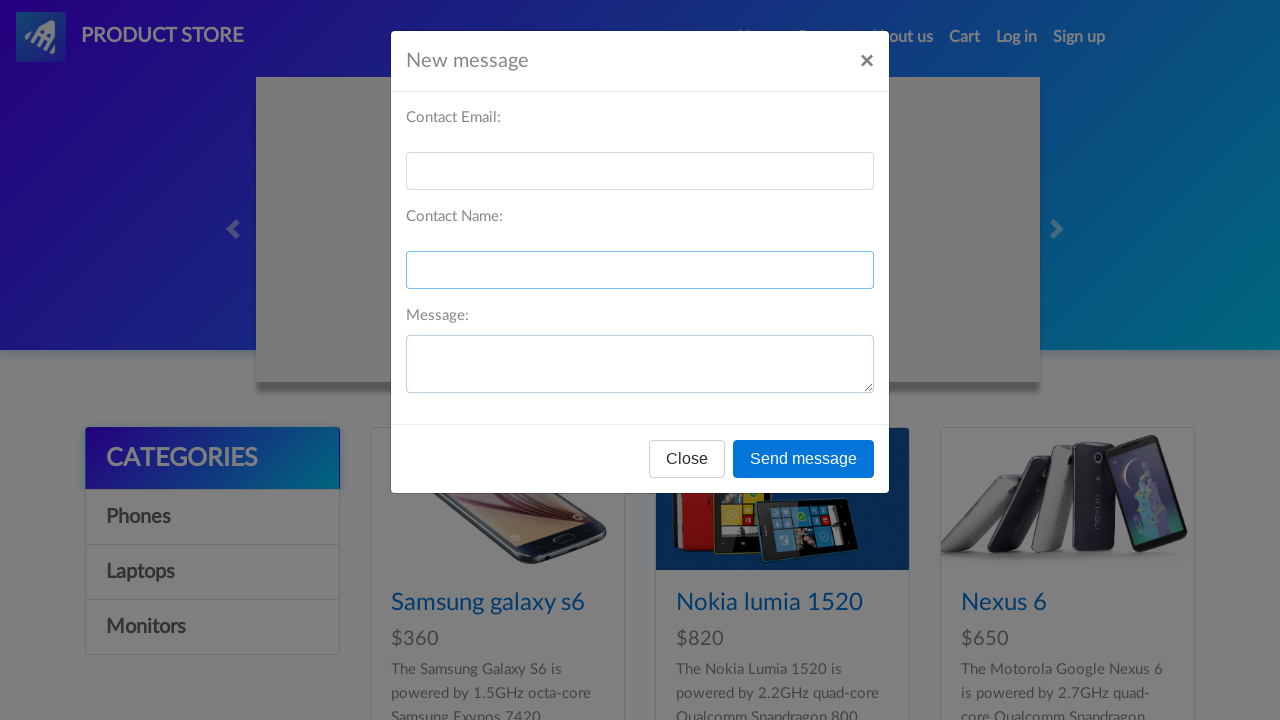

Clicked Send message button with all fields blank at (804, 459) on xpath=//button[contains(text(),'Send message')]
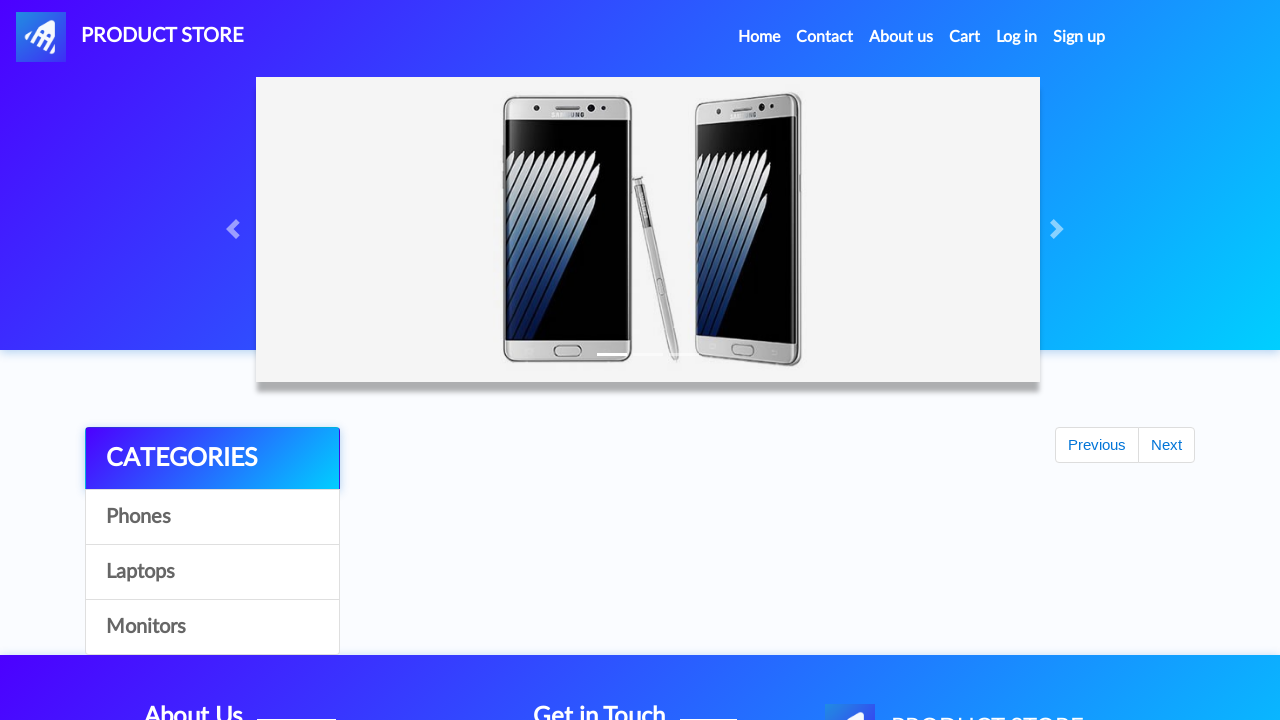

Set up dialog handler to accept alerts
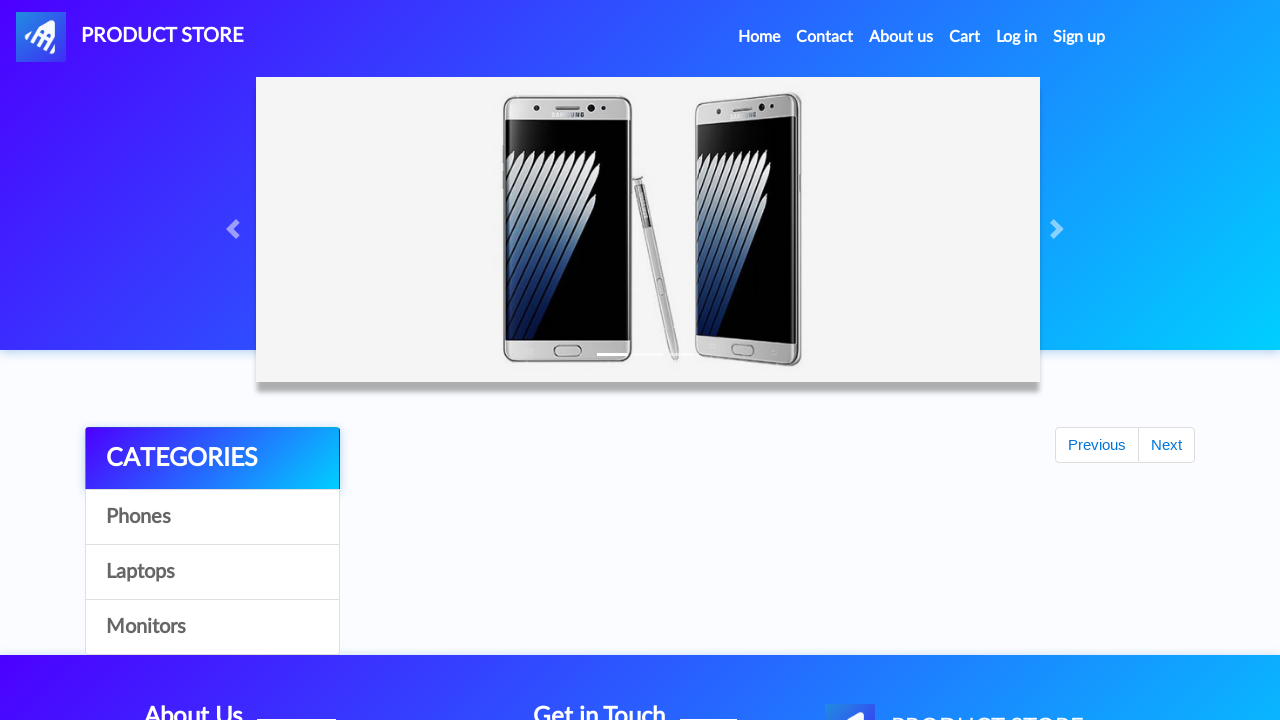

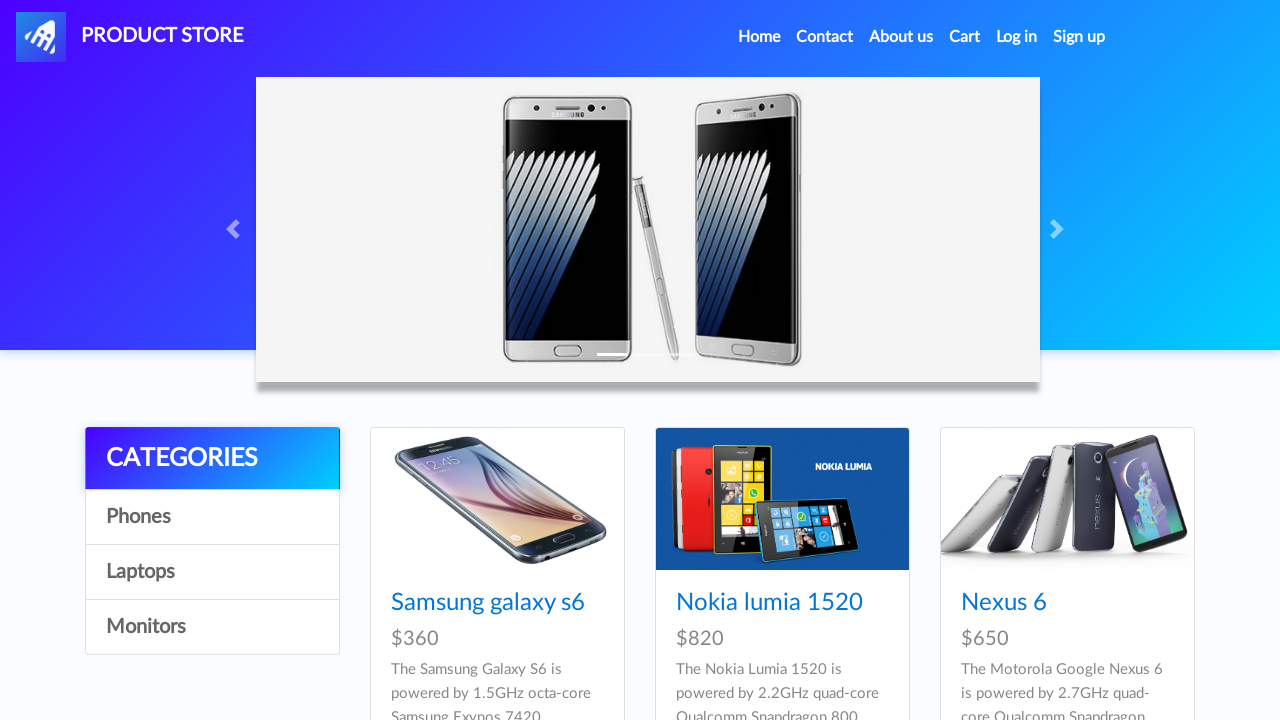